Tests dynamic content with explicit wait by clicking to reveal an element and typing into it

Starting URL: https://www.selenium.dev/selenium/web/dynamic.html

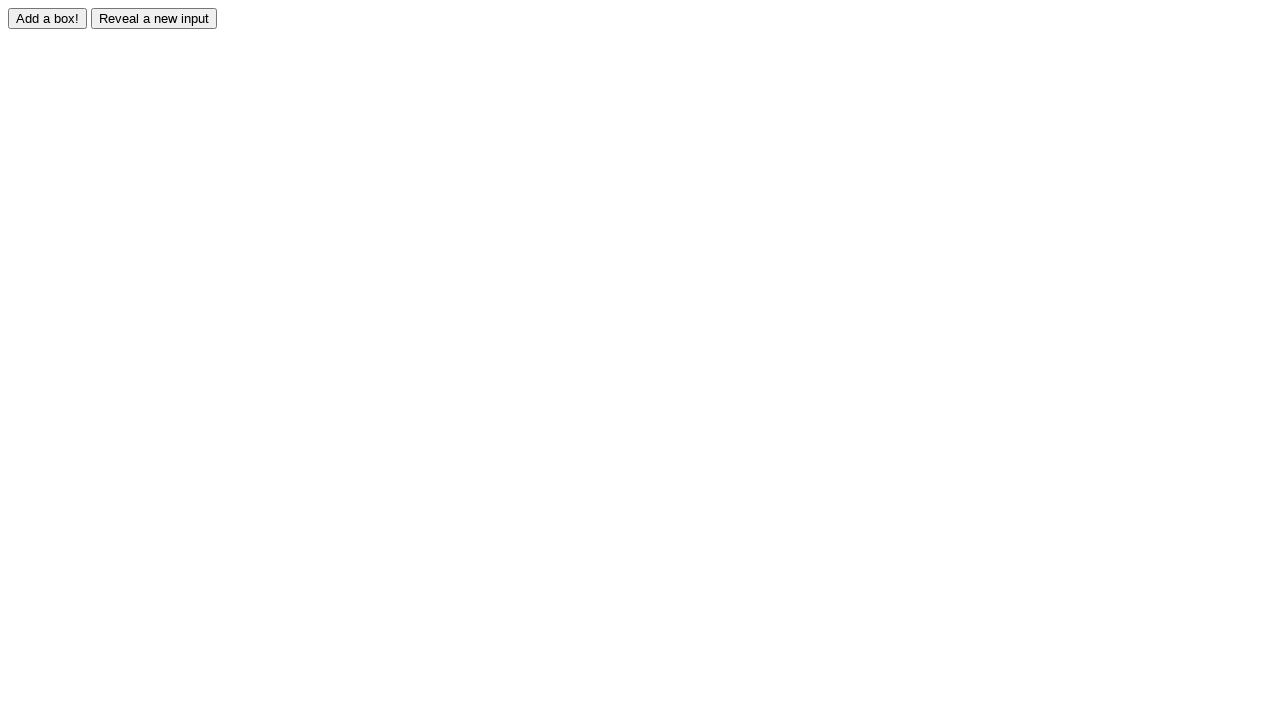

Navigated to dynamic content test page
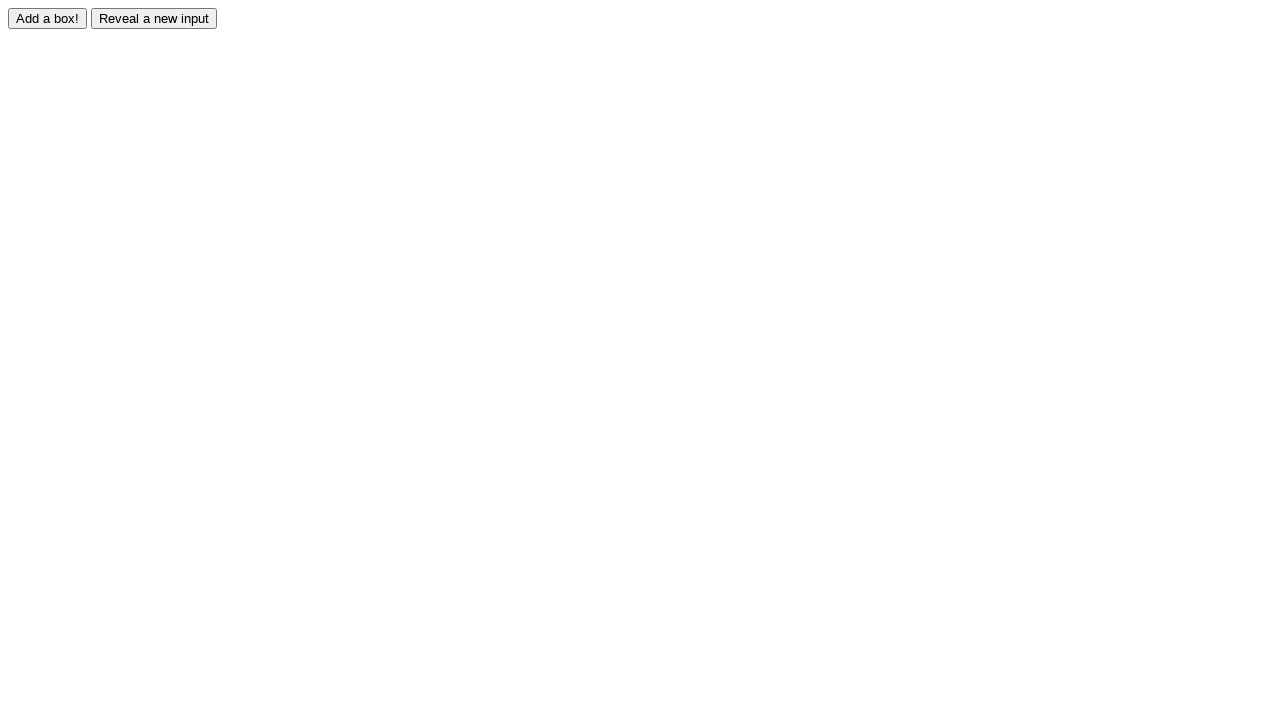

Clicked reveal button to show hidden element at (154, 18) on #reveal
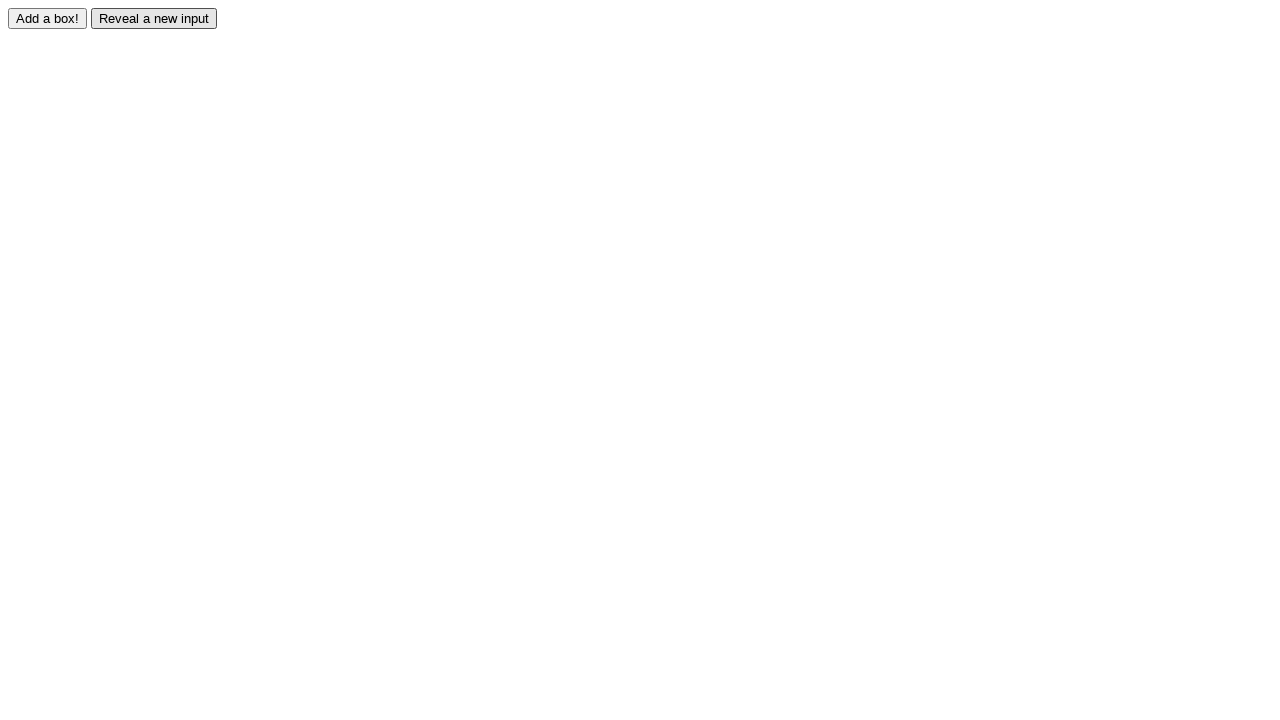

Waited for revealed element to be available in DOM
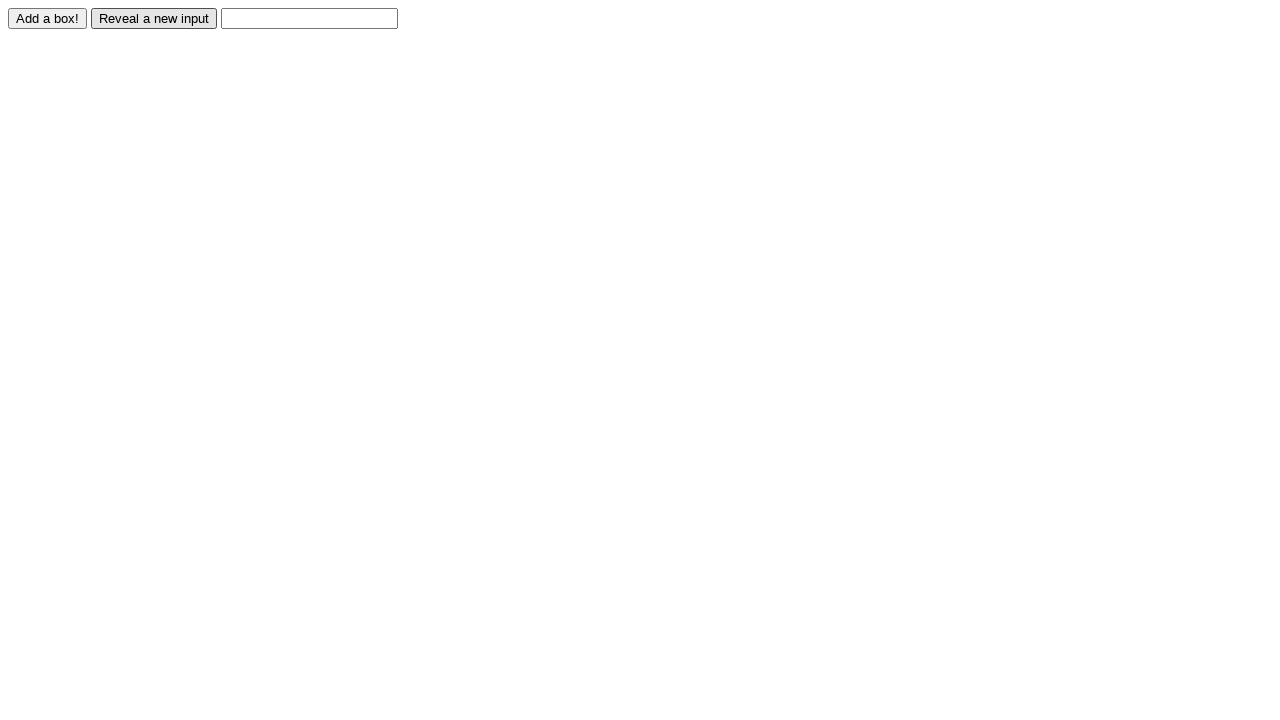

Typed 'test' into the revealed input field on #revealed
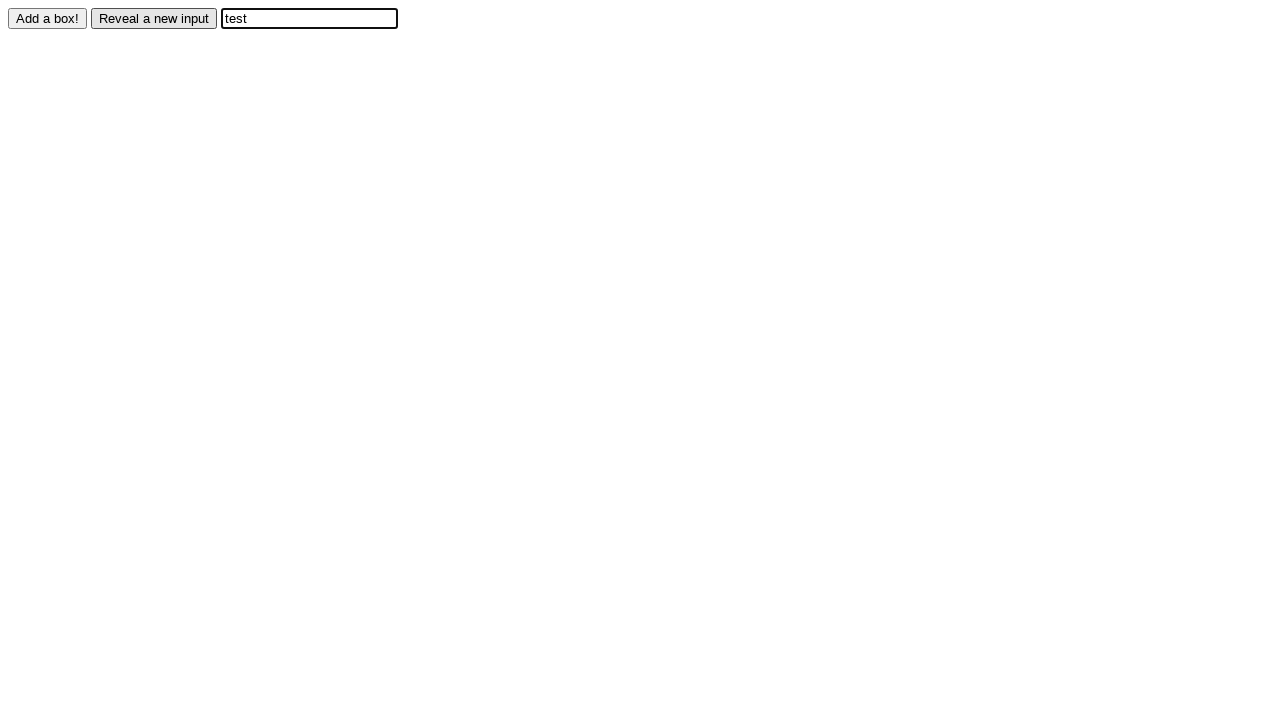

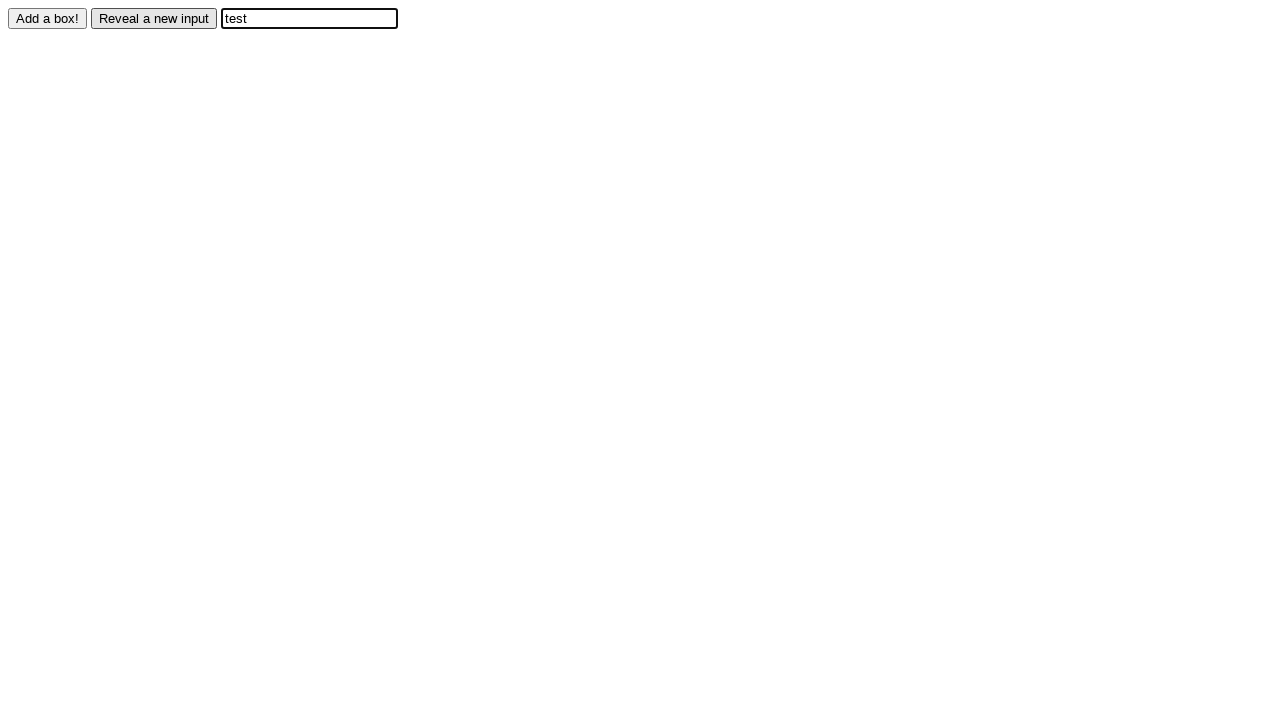